Tests dropdown selection functionality by selecting options using both value attribute and visible text methods

Starting URL: https://the-internet.herokuapp.com/dropdown

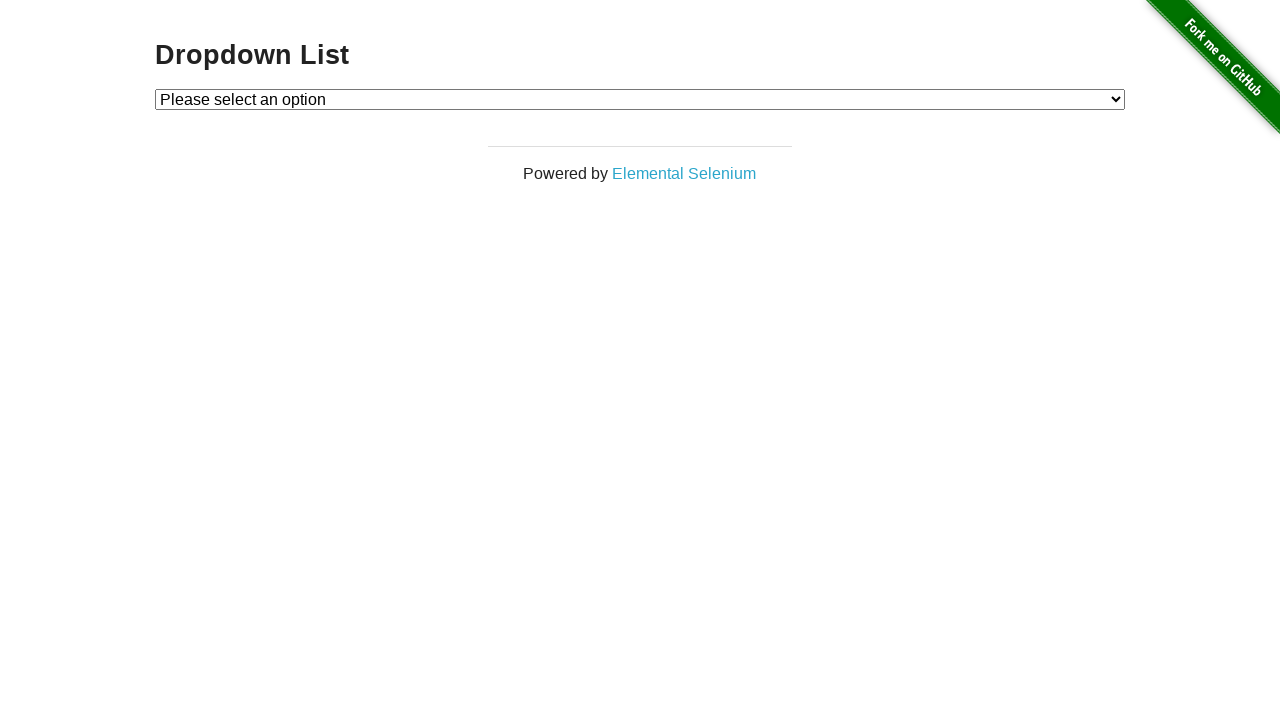

Selected dropdown option by value '2' on #dropdown
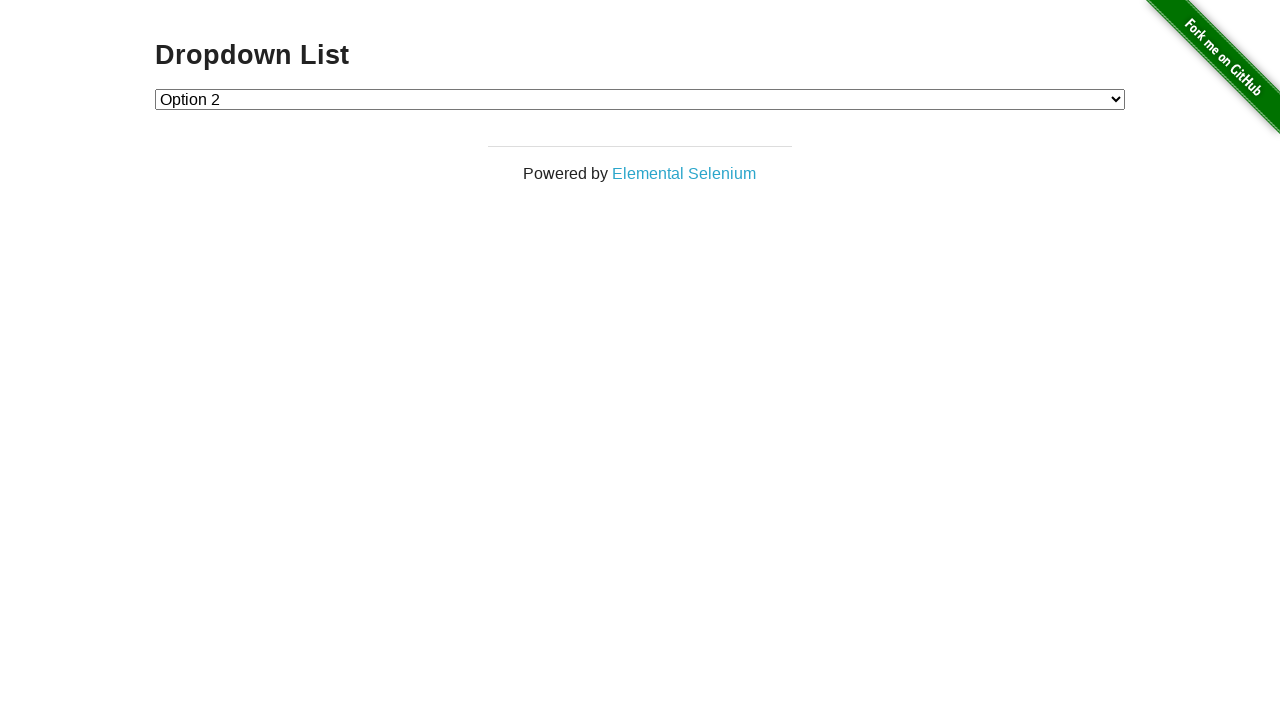

Selected dropdown option by visible text 'Option 1' on #dropdown
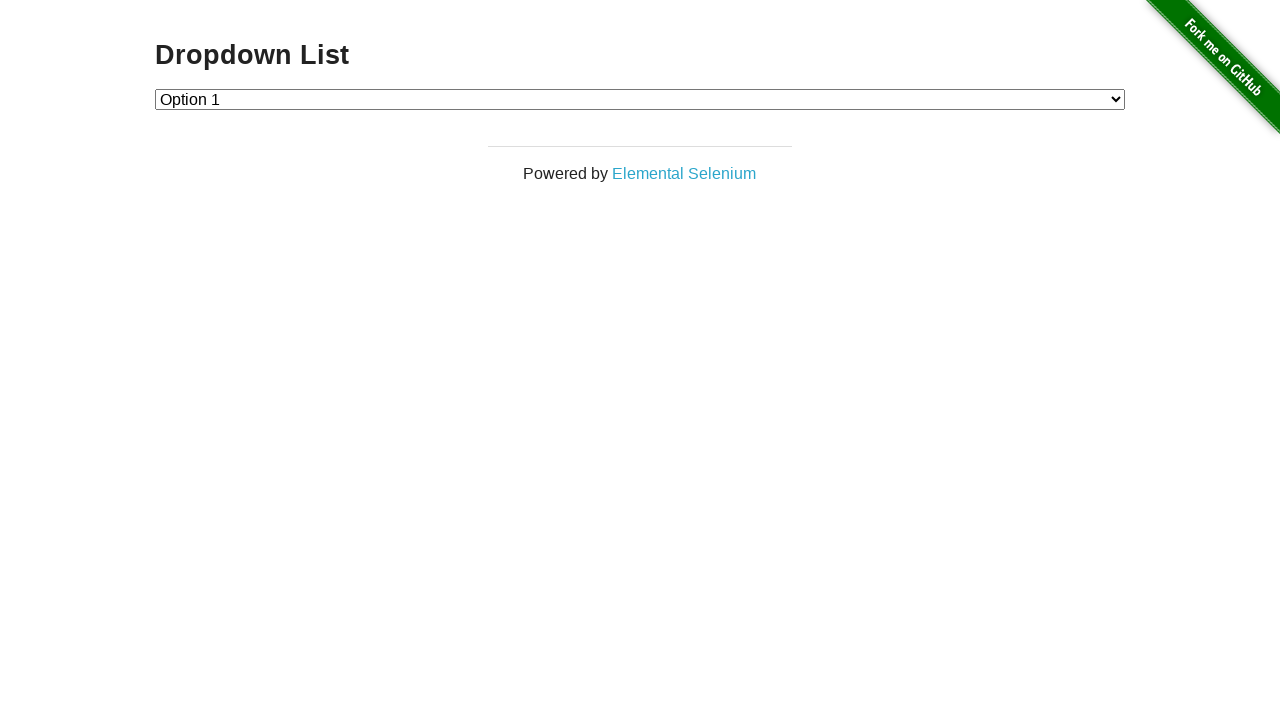

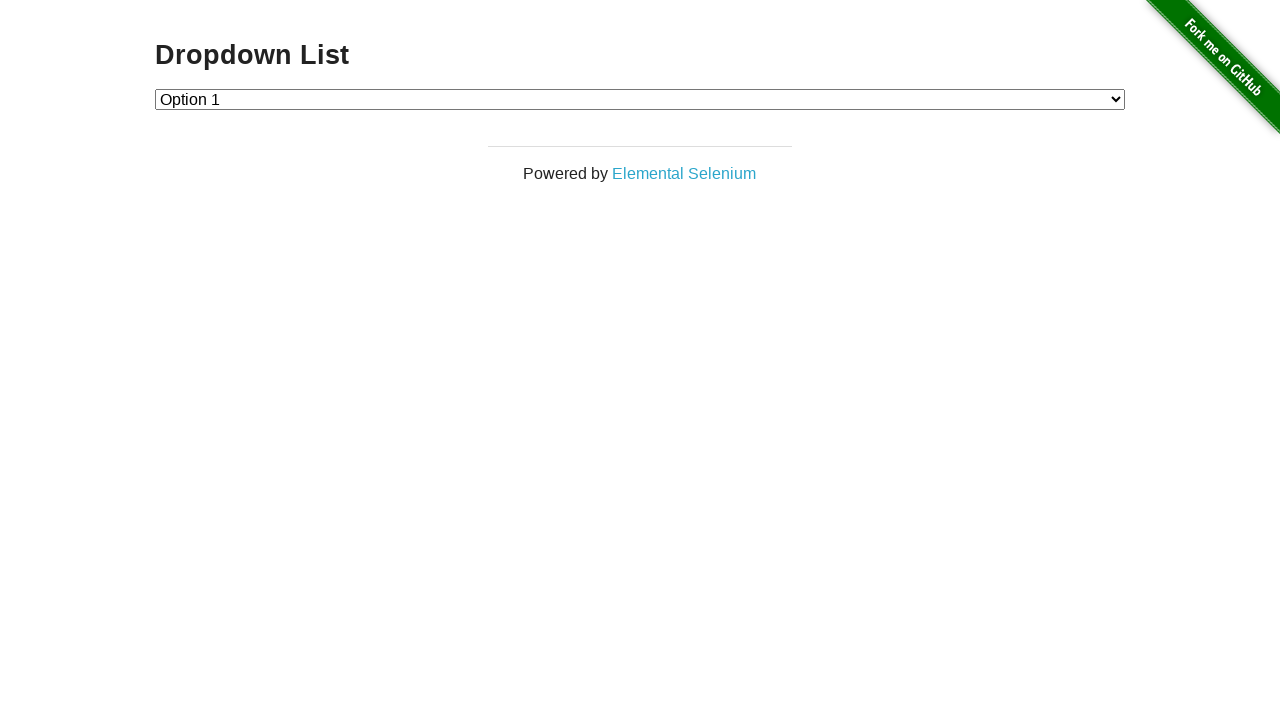